Navigates to the login page, clicks login with empty credentials, and verifies an error message is displayed

Starting URL: https://the-internet.herokuapp.com/

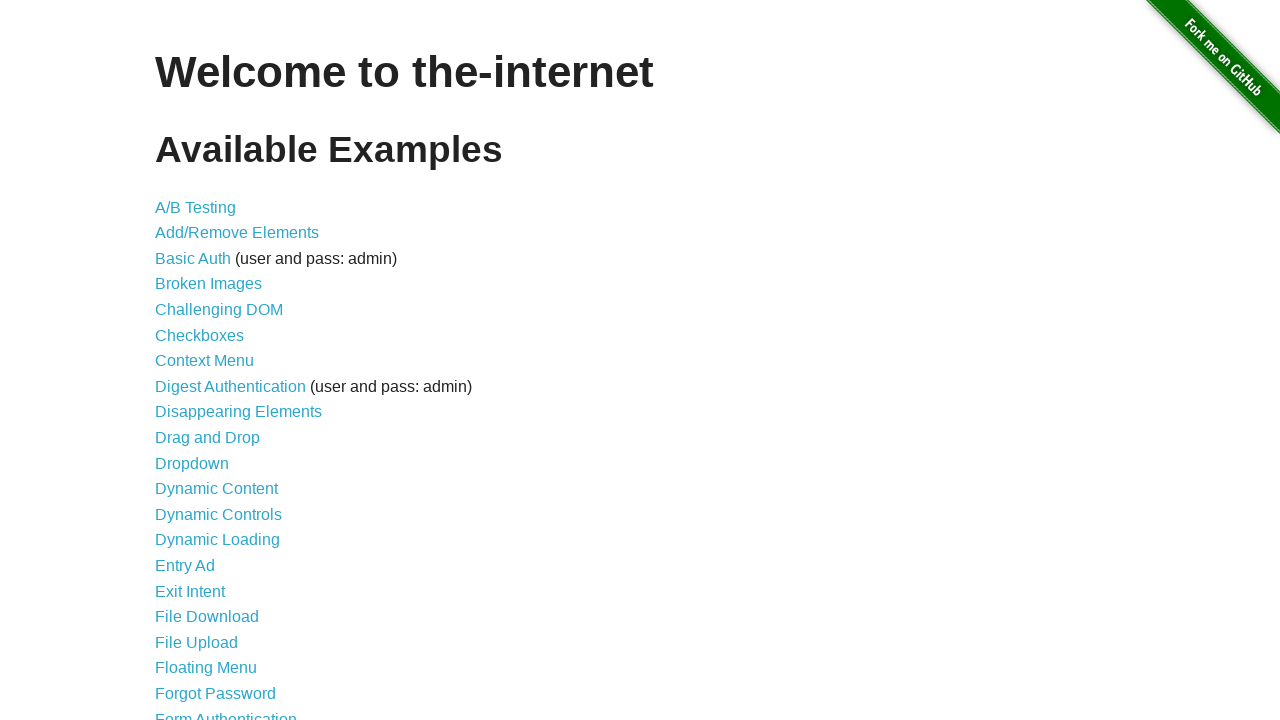

Clicked on login link at (226, 712) on a[href='/login']
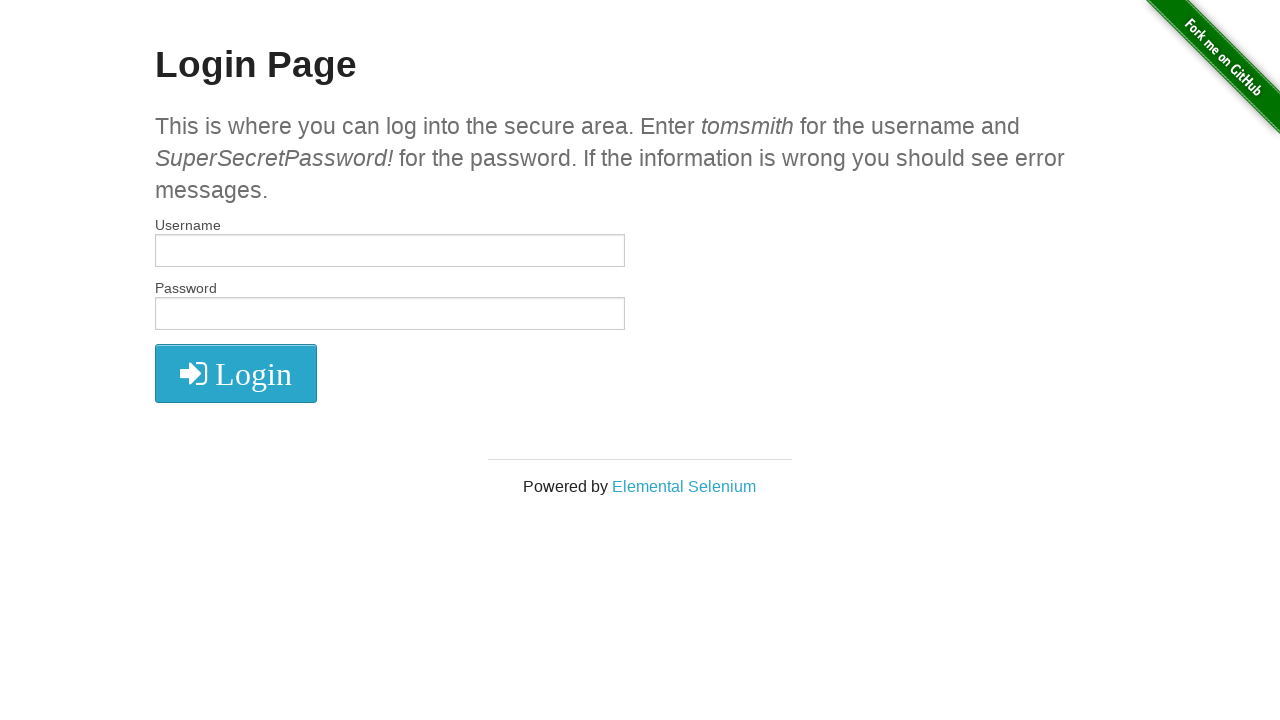

Clicked login button without entering credentials at (236, 374) on .fa.fa-2x.fa-sign-in
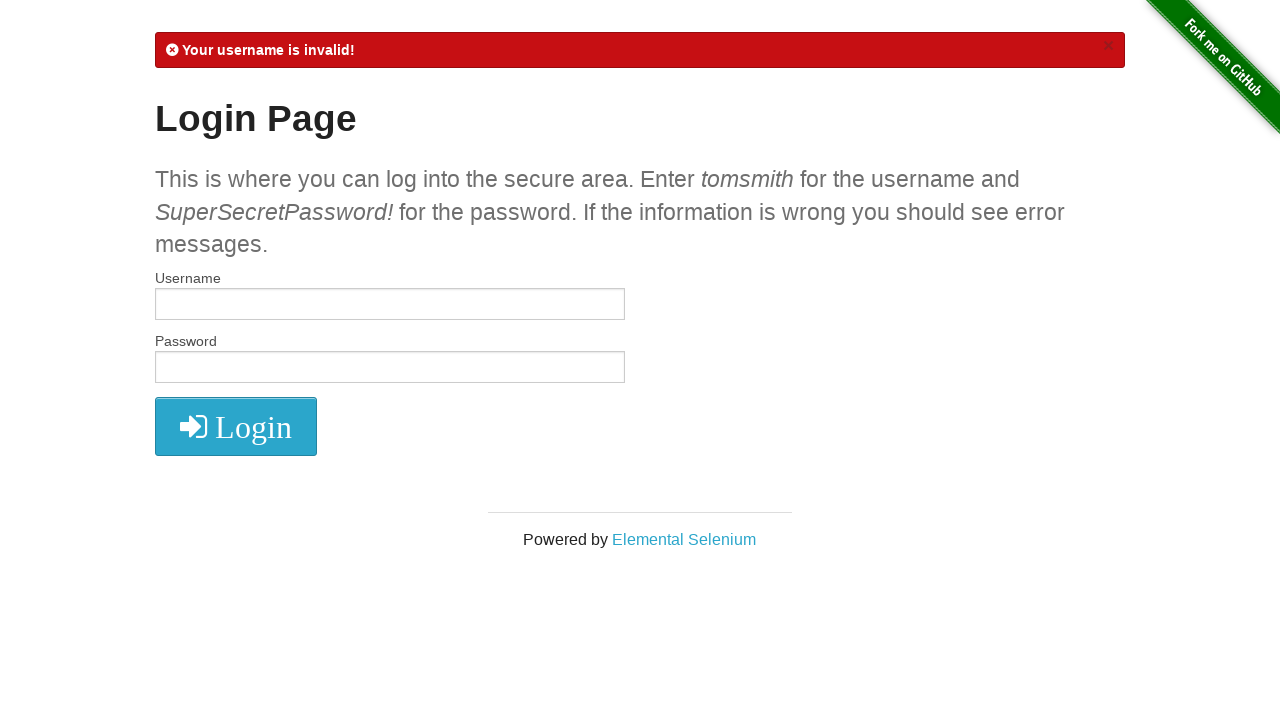

Located error message element
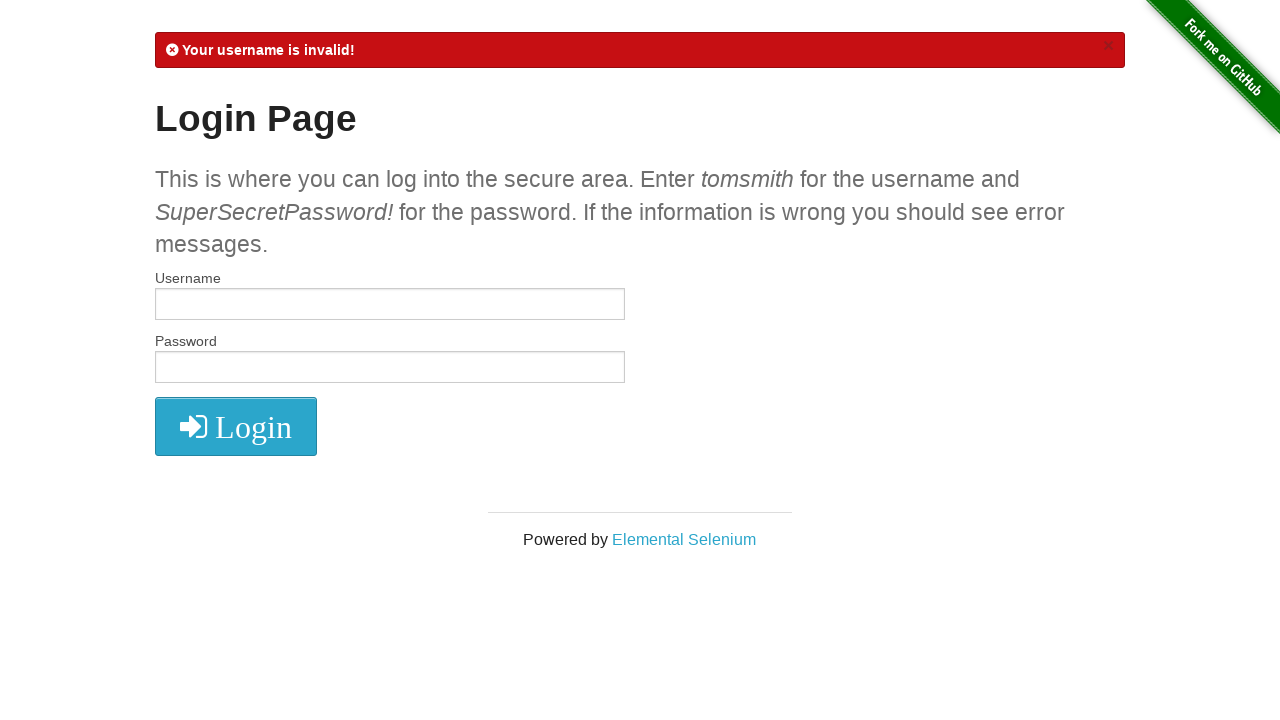

Verified error message is displayed
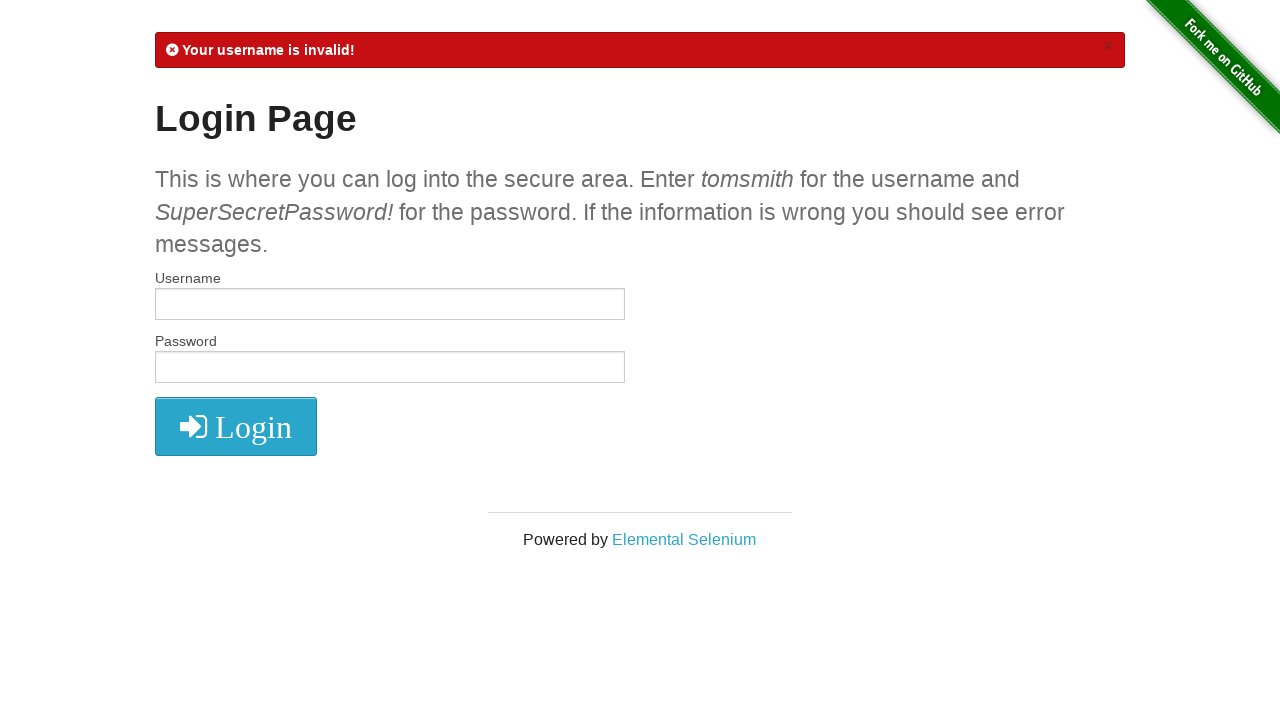

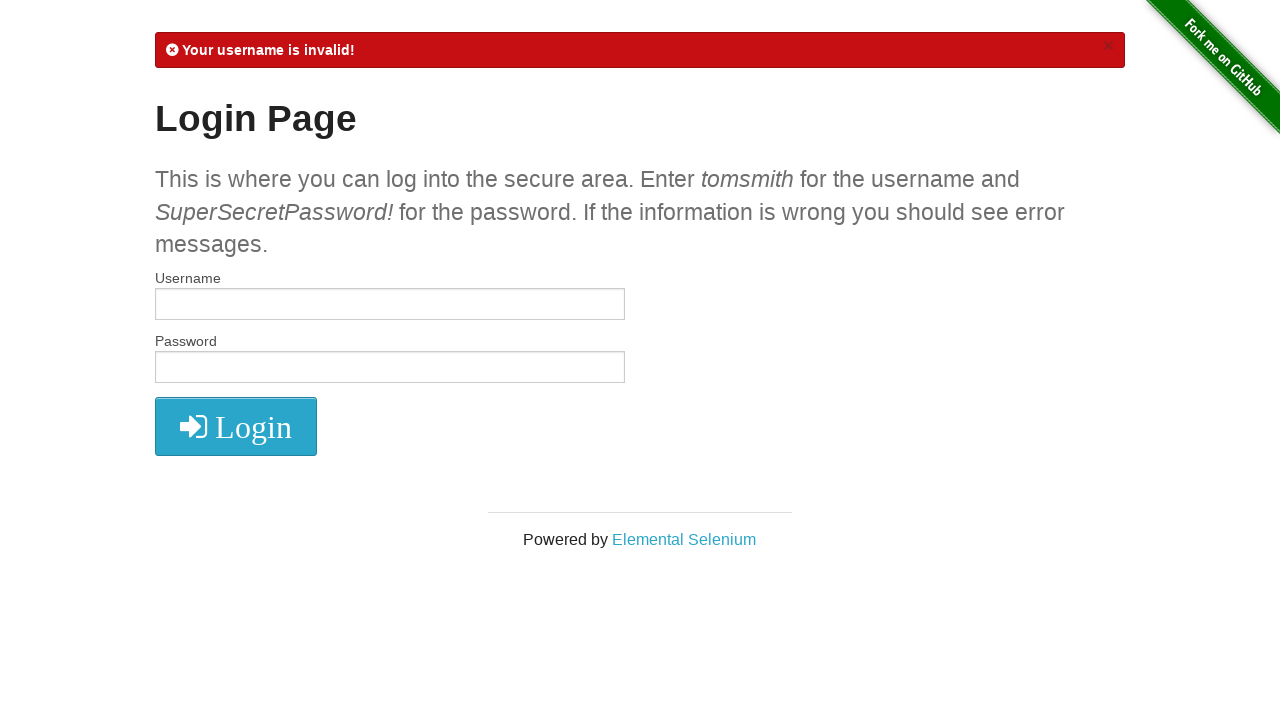